Navigates to the Time and Date world clock page and verifies that city names are displayed in the table rows.

Starting URL: https://timeanddate.com/worldclock

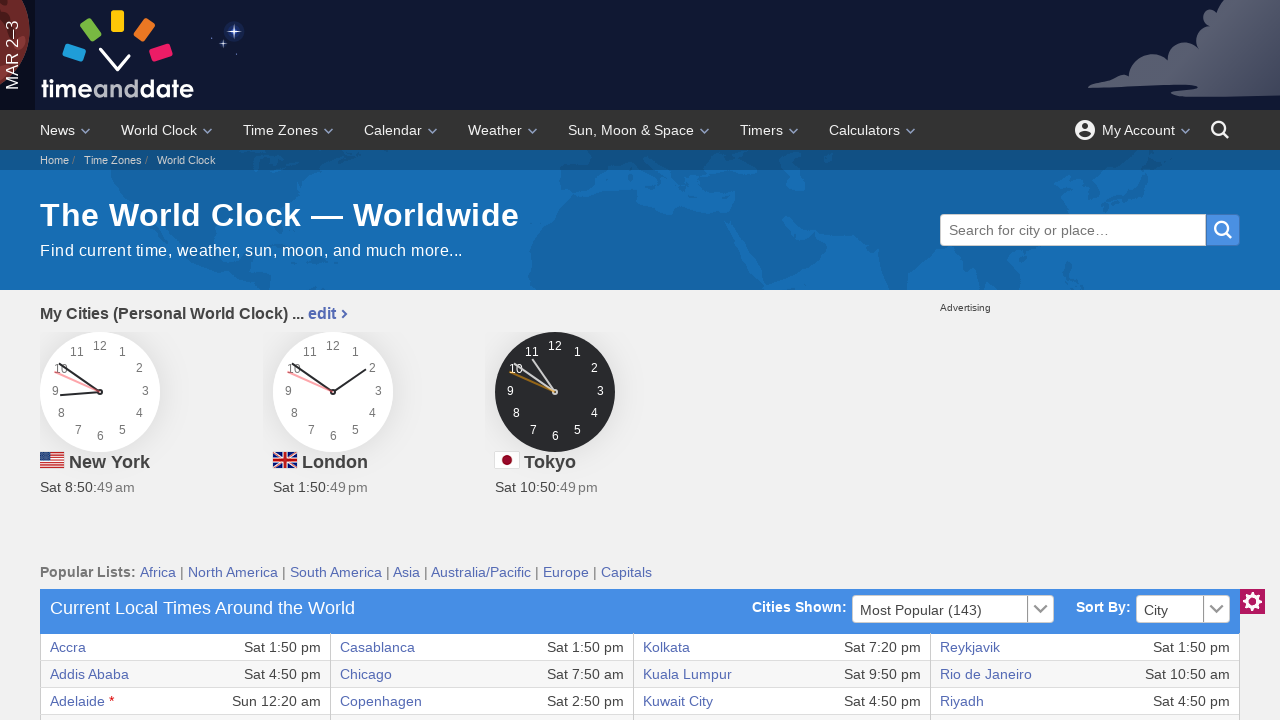

World clock table loaded
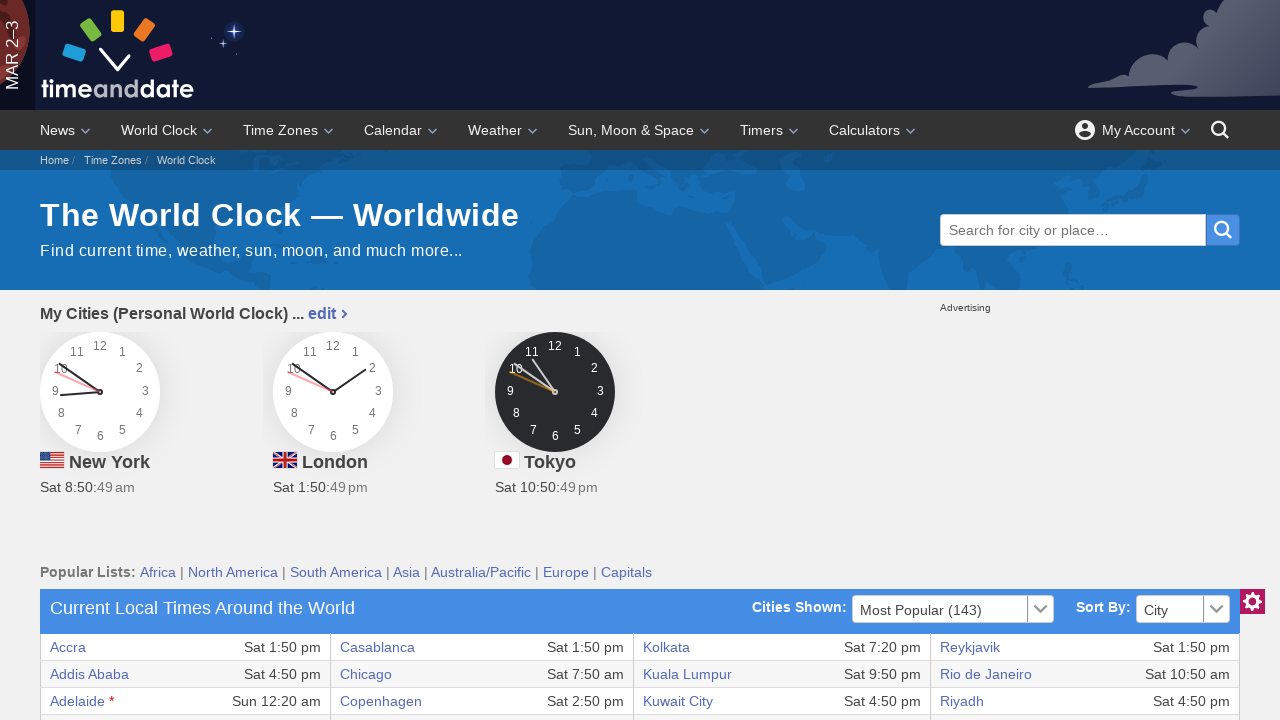

City links verified to be present in table
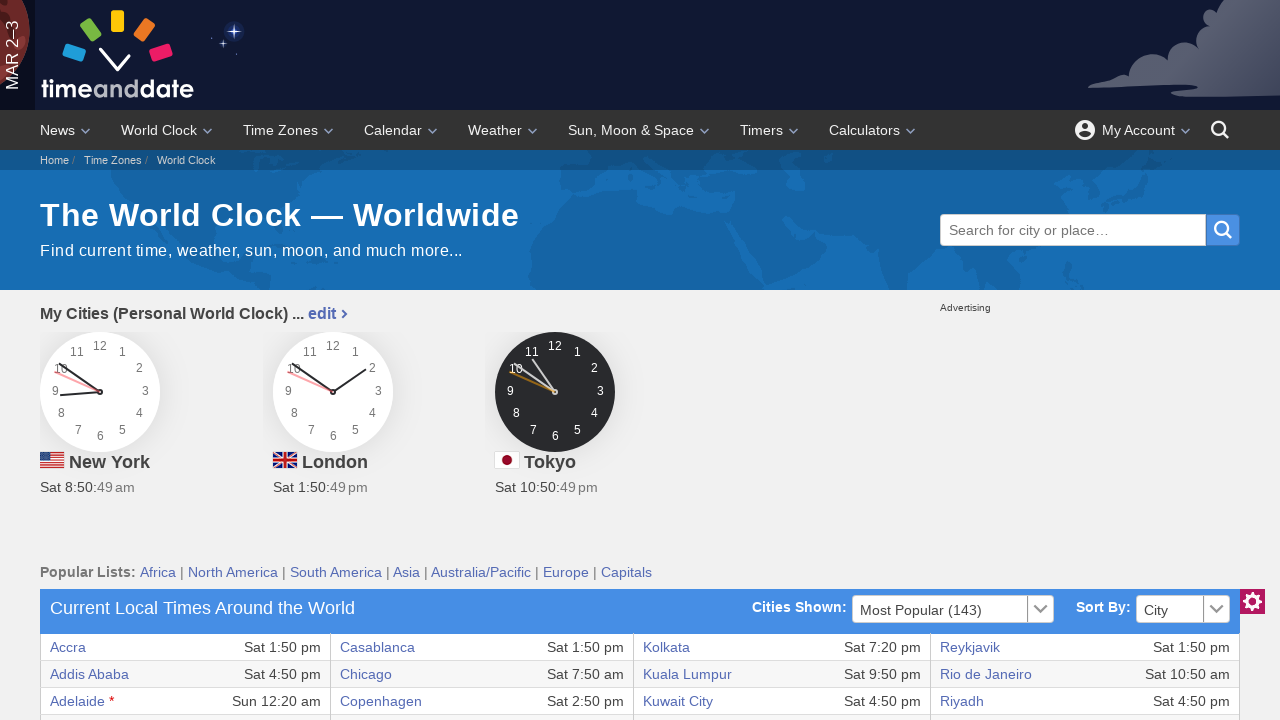

First city in table is visible
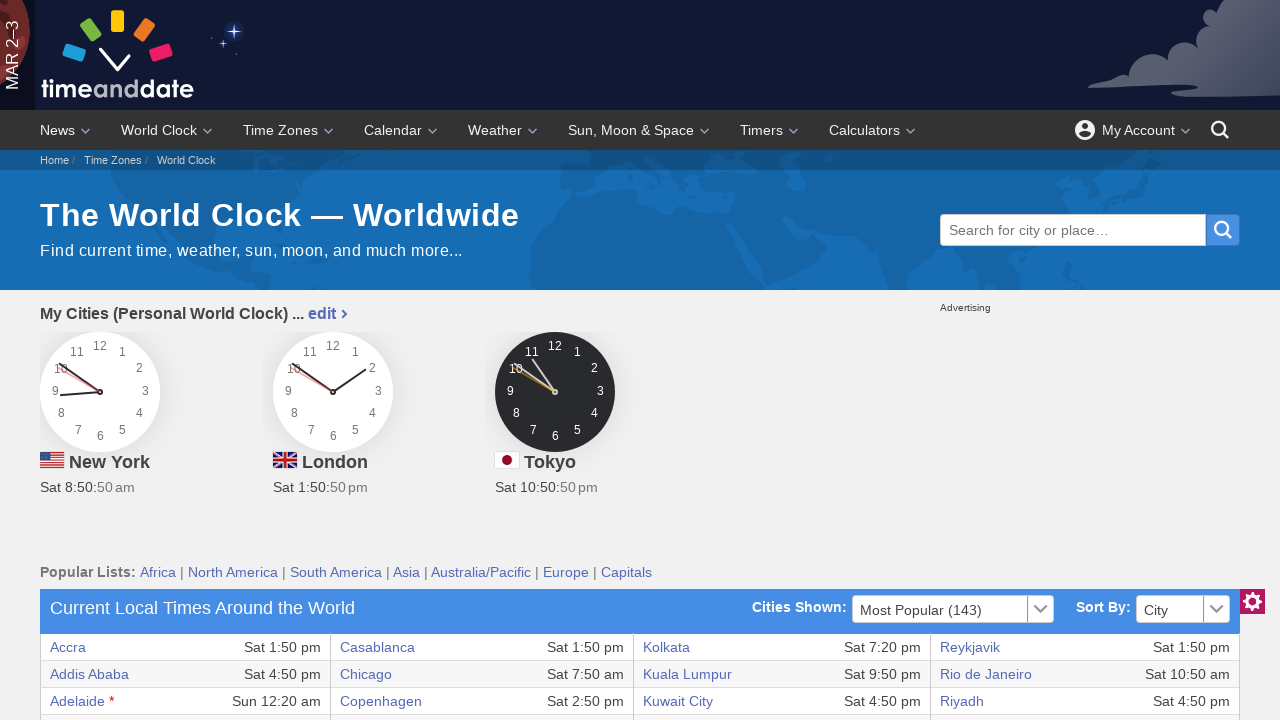

18th city row in table is visible
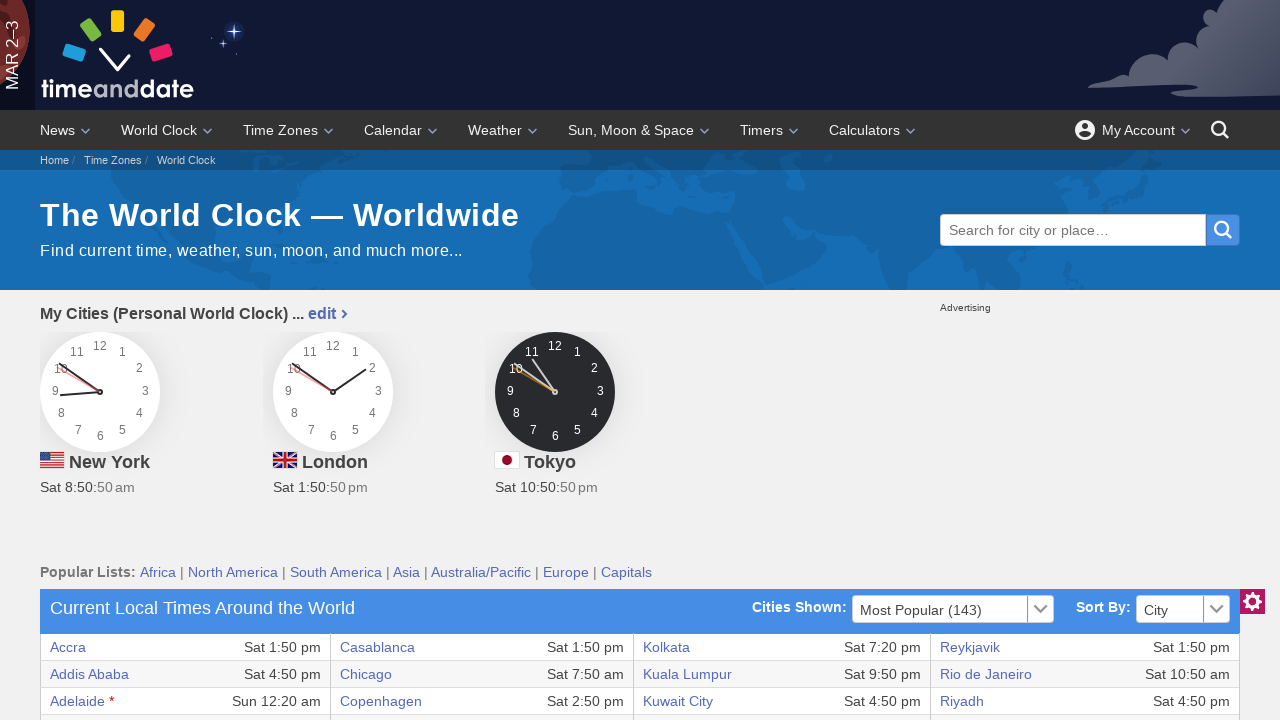

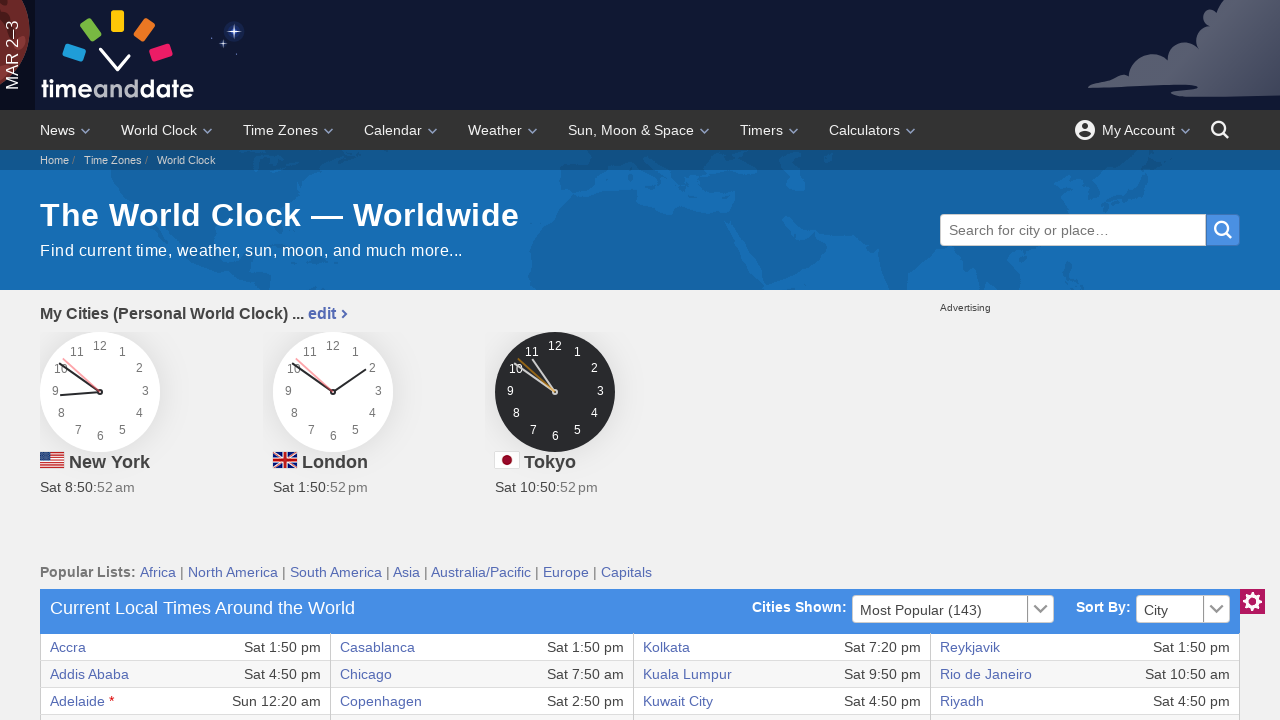